Tests checkbox functionality by clicking the Sunday checkbox.

Starting URL: https://testautomationpractice.blogspot.com/

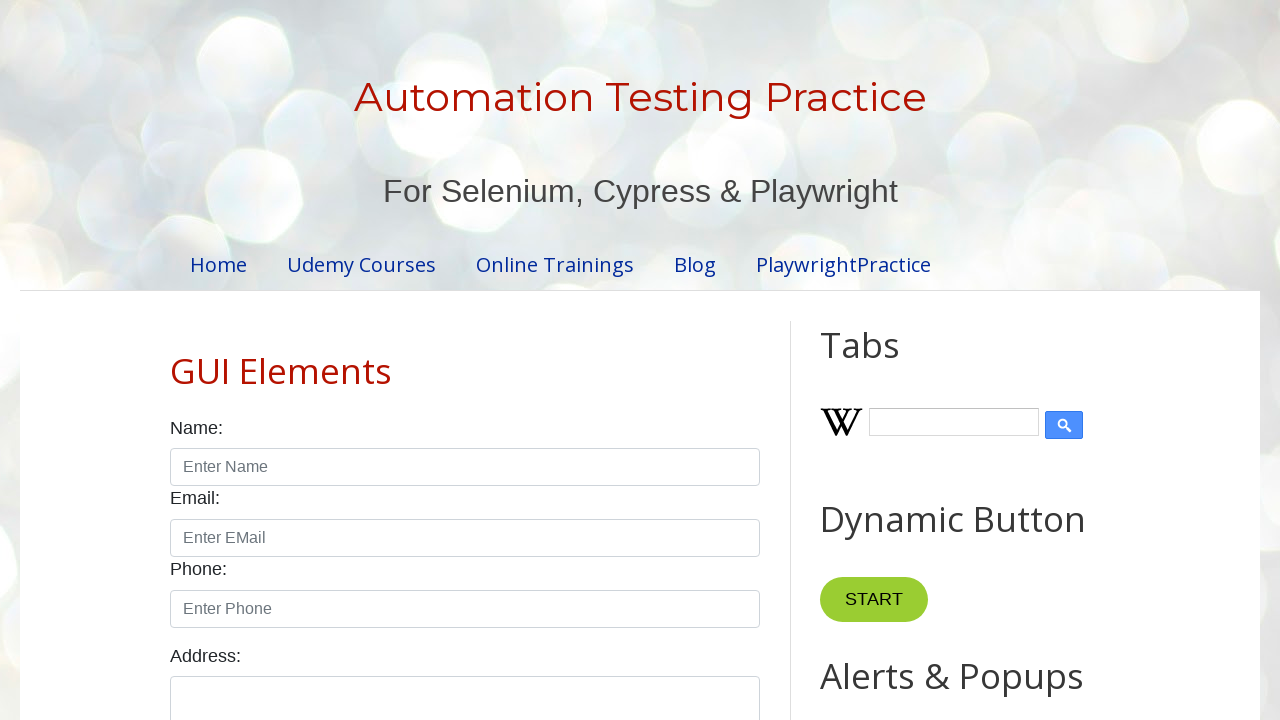

Clicked the Sunday checkbox at (176, 360) on #sunday
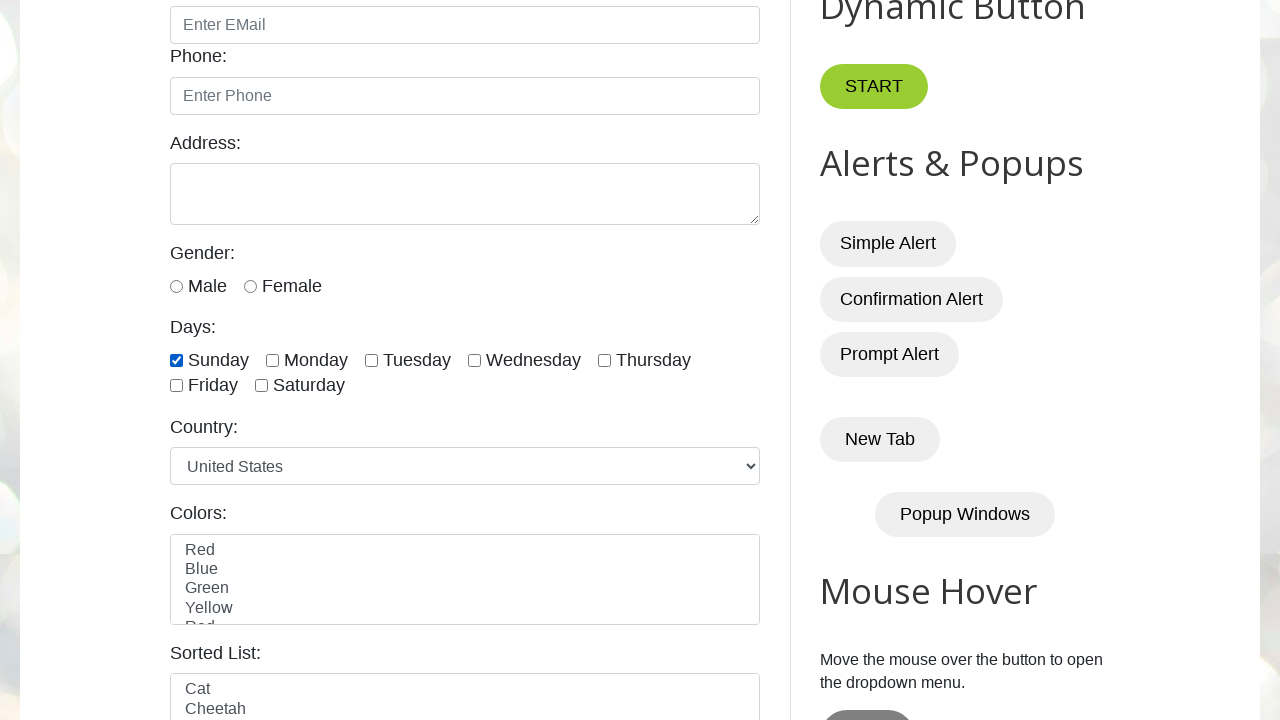

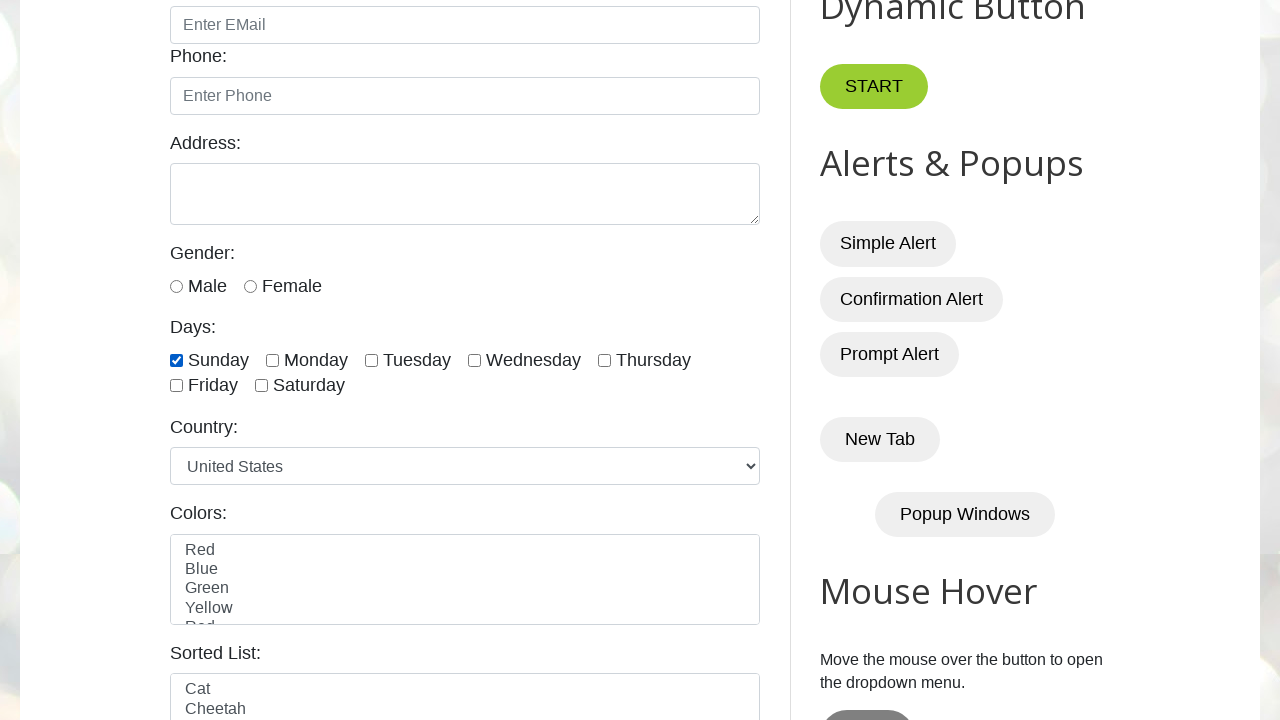